Tests click and hold interaction to select multiple consecutive elements in a grid

Starting URL: http://jqueryui.com/resources/demos/selectable/display-grid.html

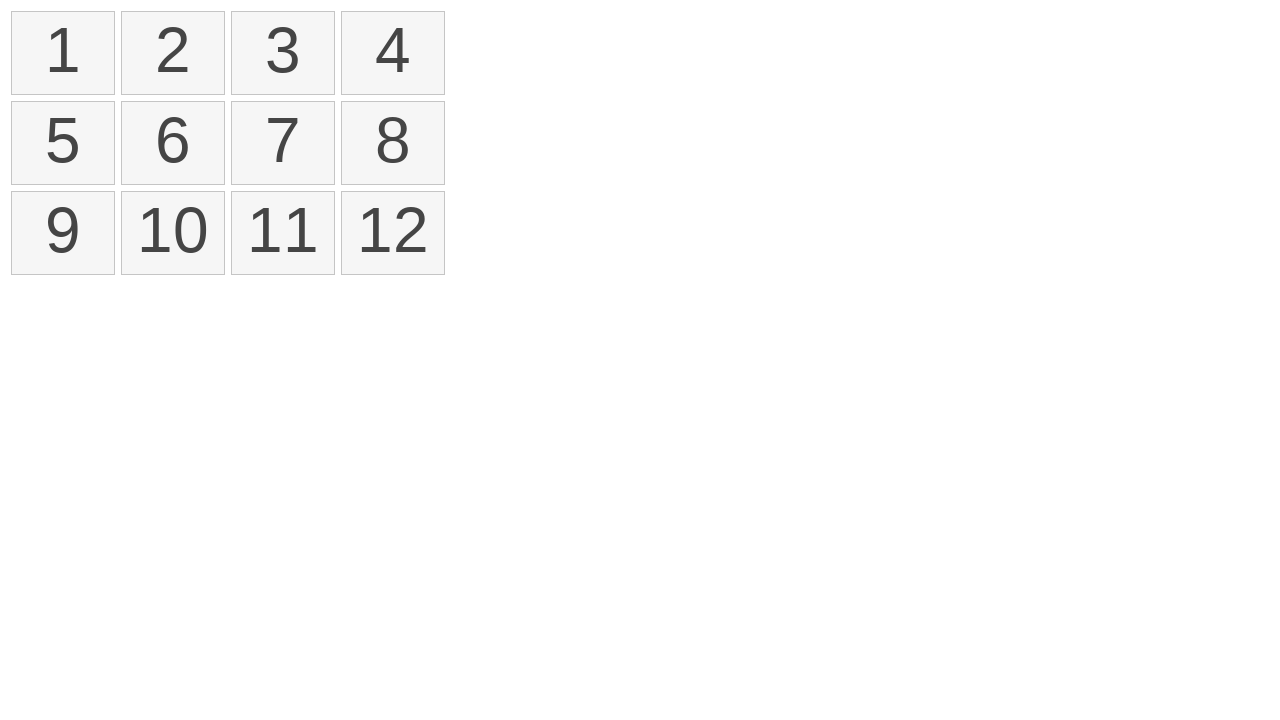

Located all selectable list items in the grid
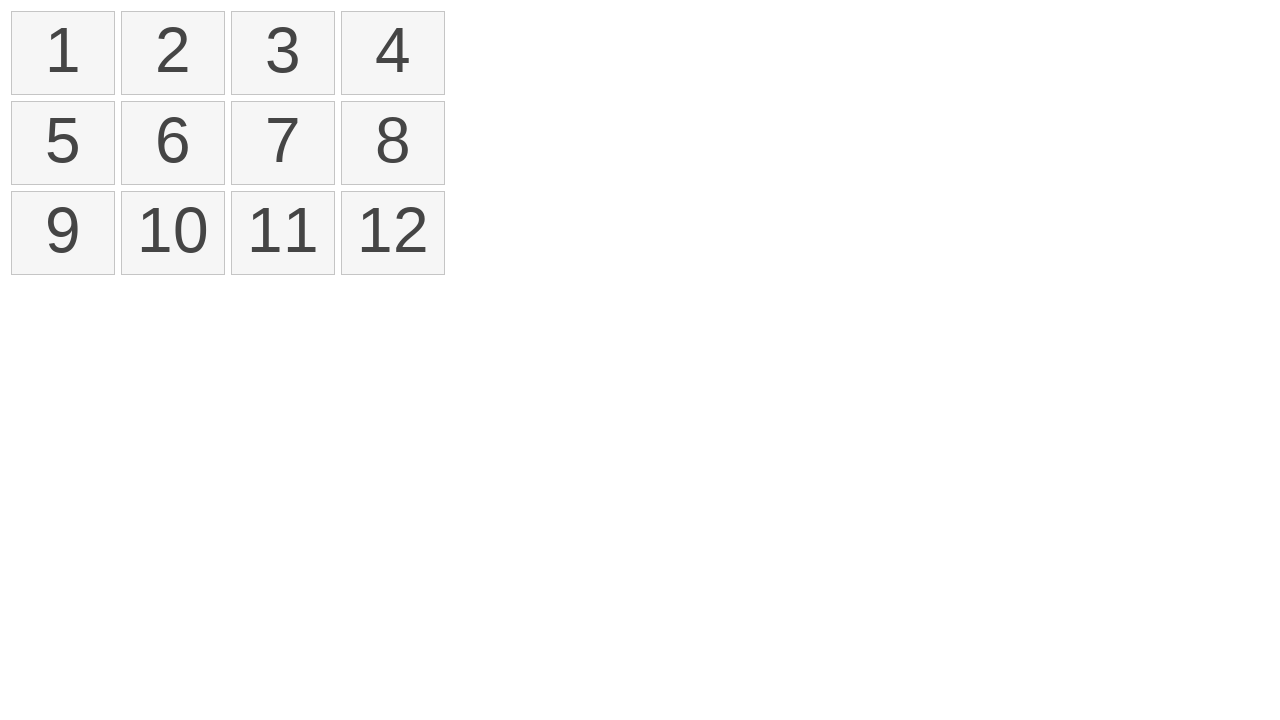

Retrieved reference to first element in grid
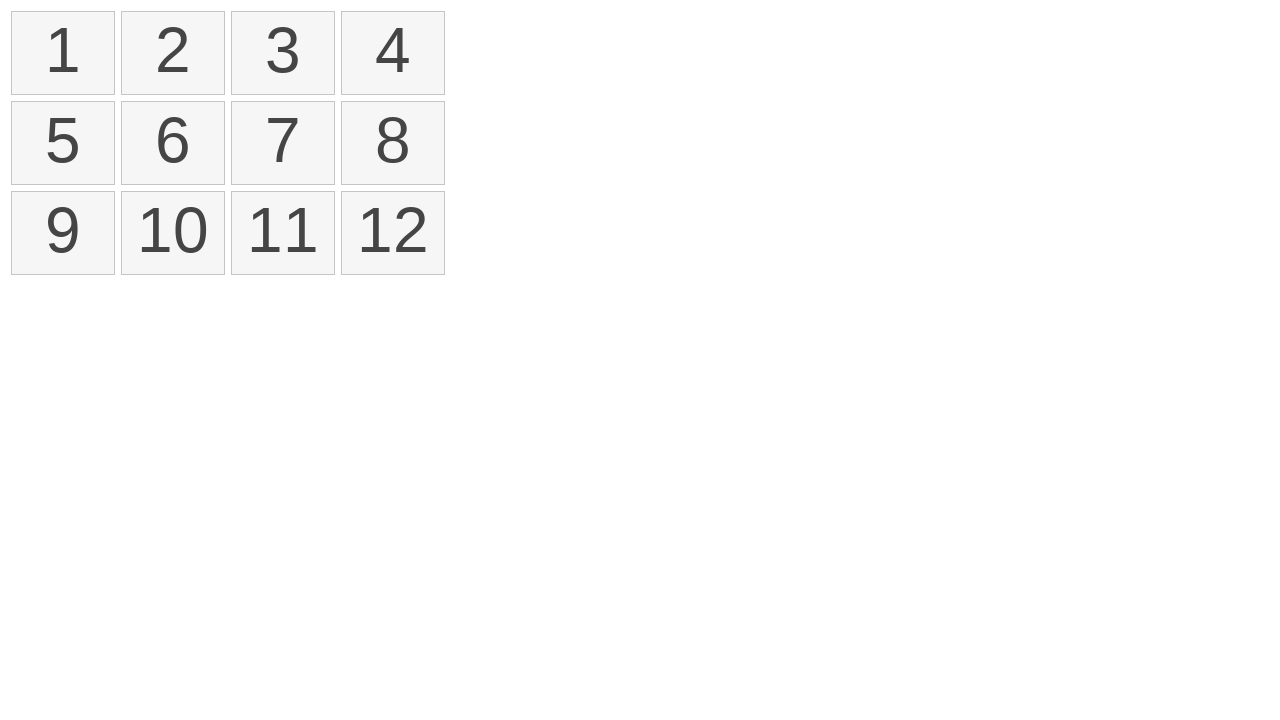

Retrieved reference to fourth element in grid
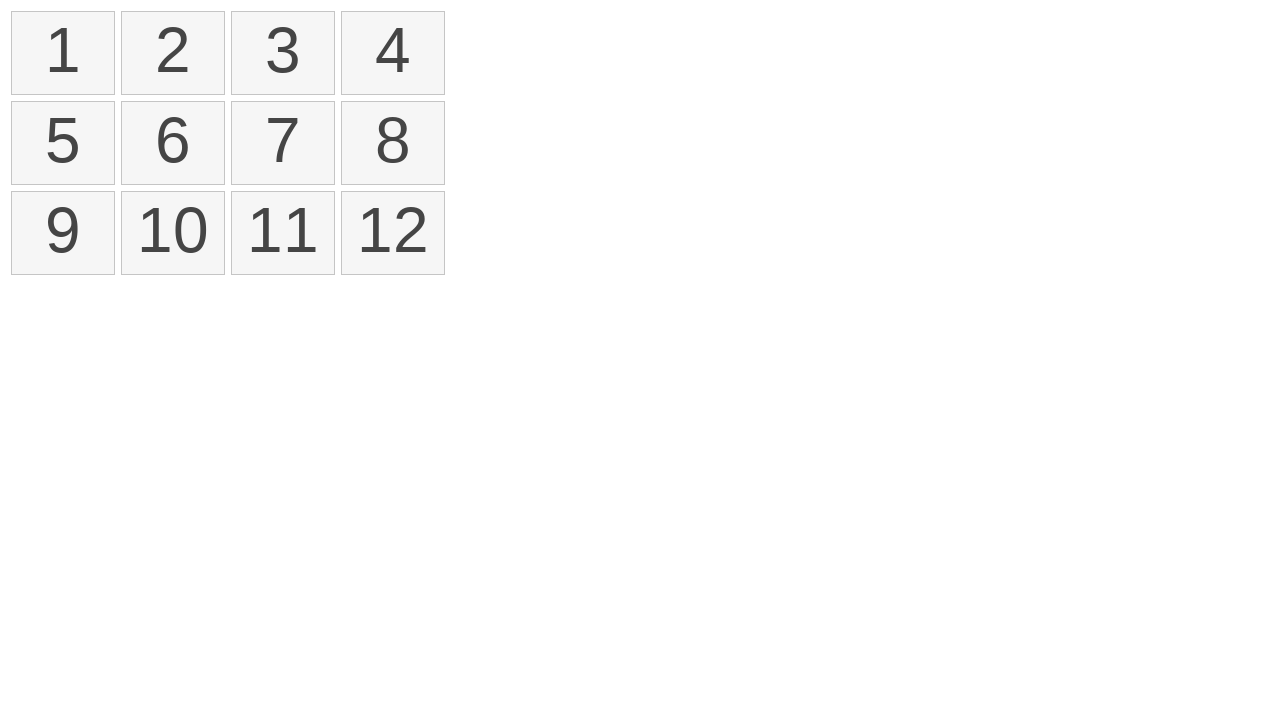

Hovered over first element at (63, 53) on xpath=//ol[@id='selectable']/li >> nth=0
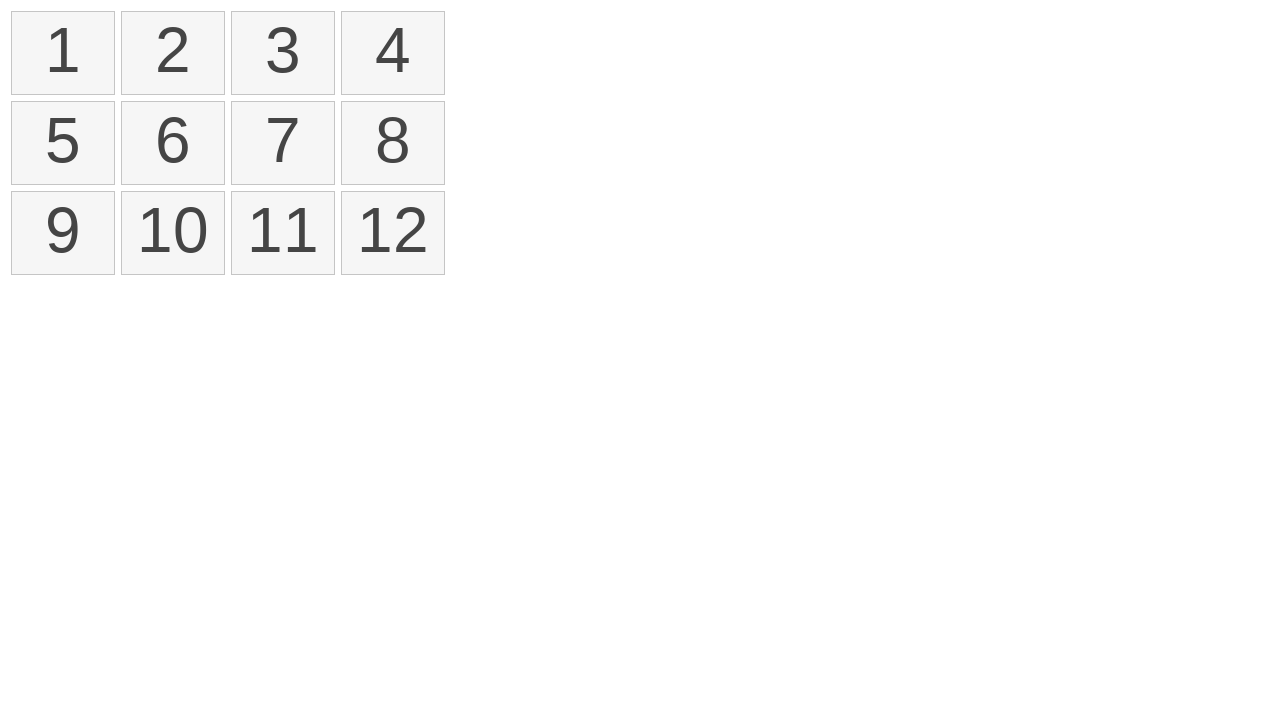

Pressed mouse button down on first element at (63, 53)
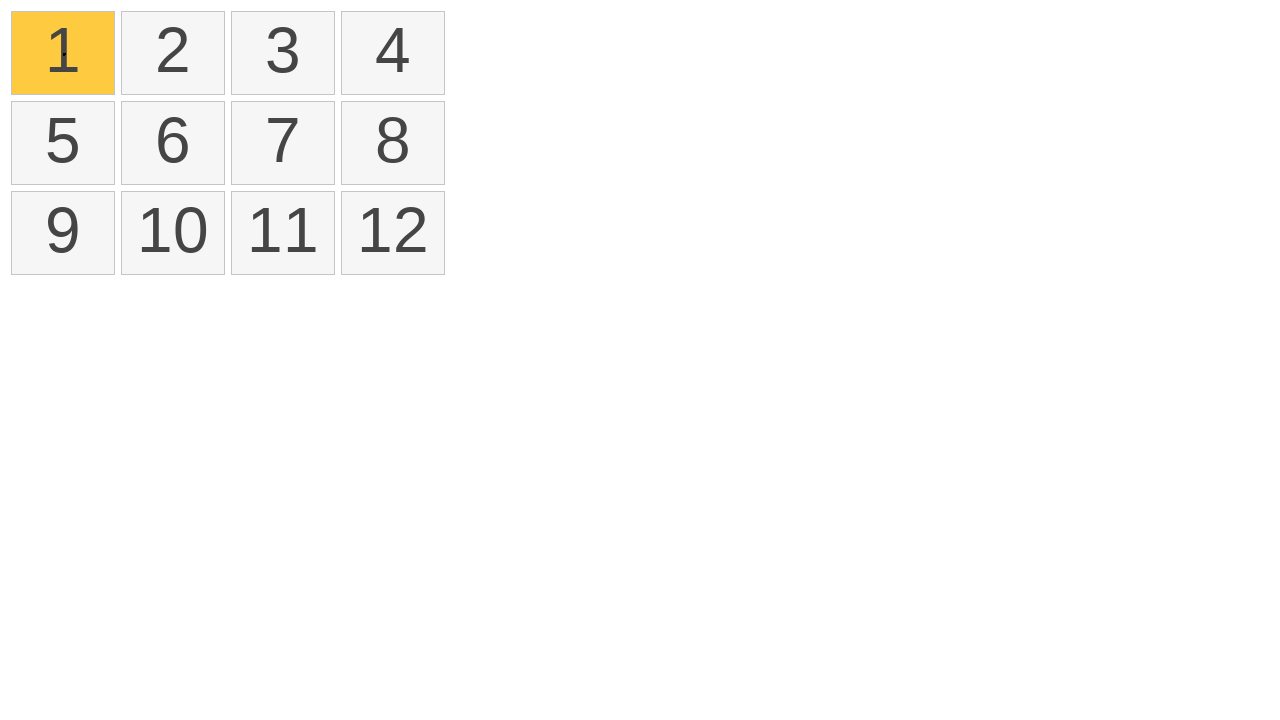

Dragged to fourth element while holding mouse button at (393, 53) on xpath=//ol[@id='selectable']/li >> nth=3
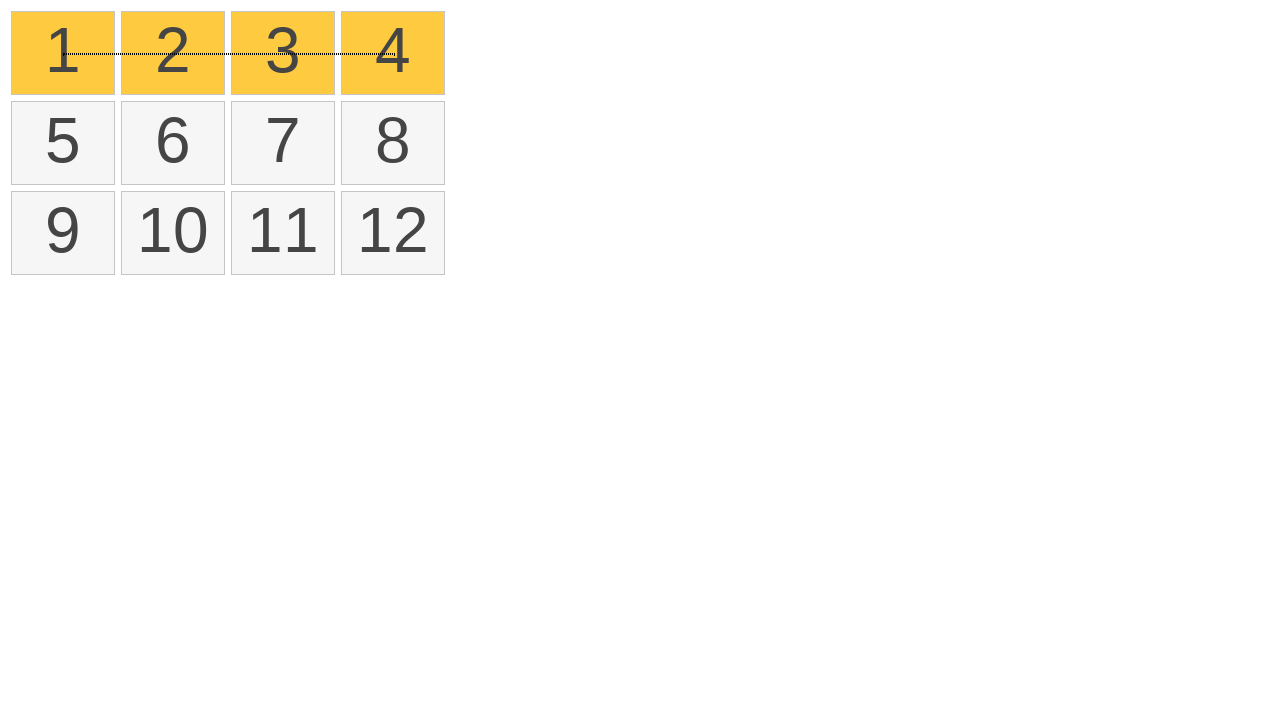

Released mouse button to complete click and hold selection at (393, 53)
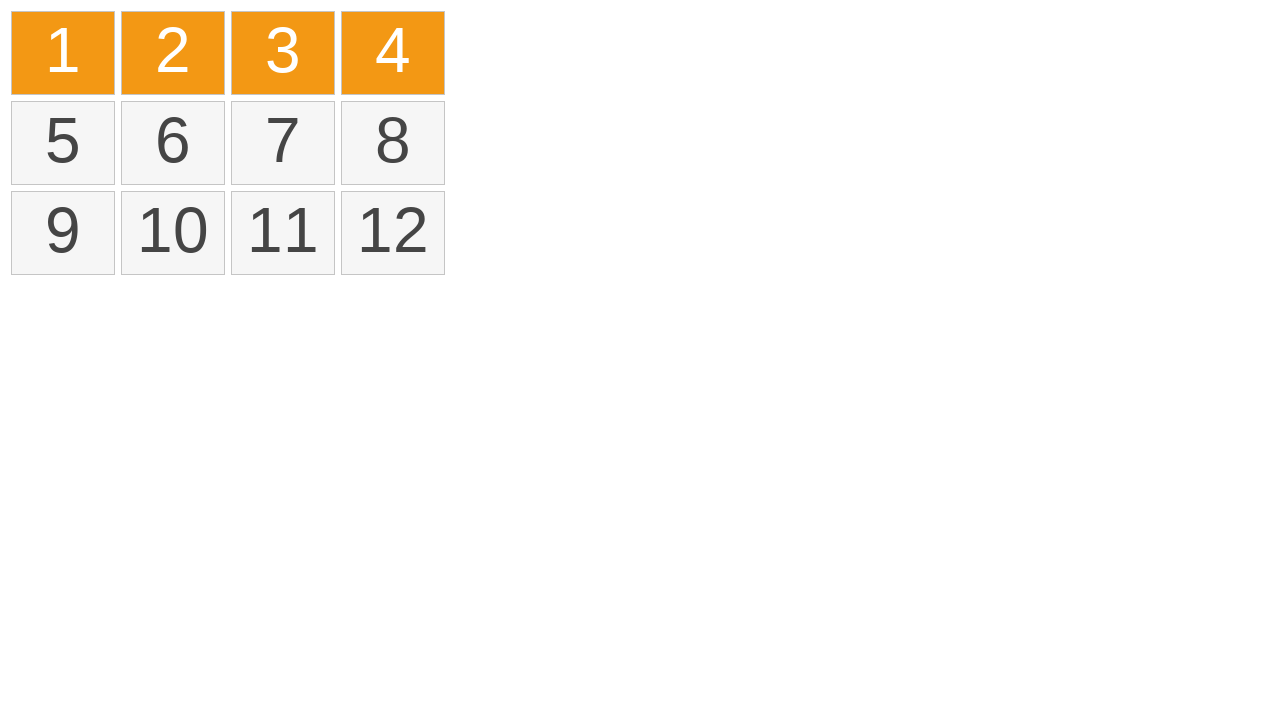

Located all selected elements
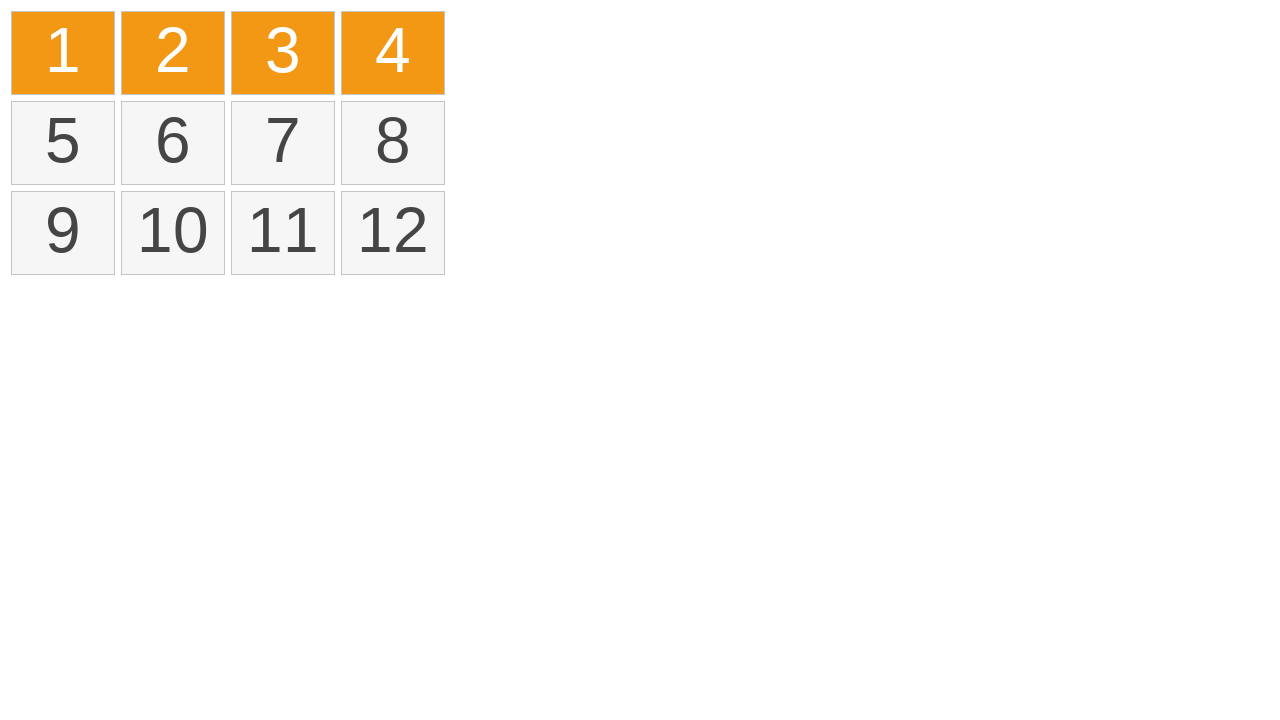

Verified that exactly 4 elements are selected
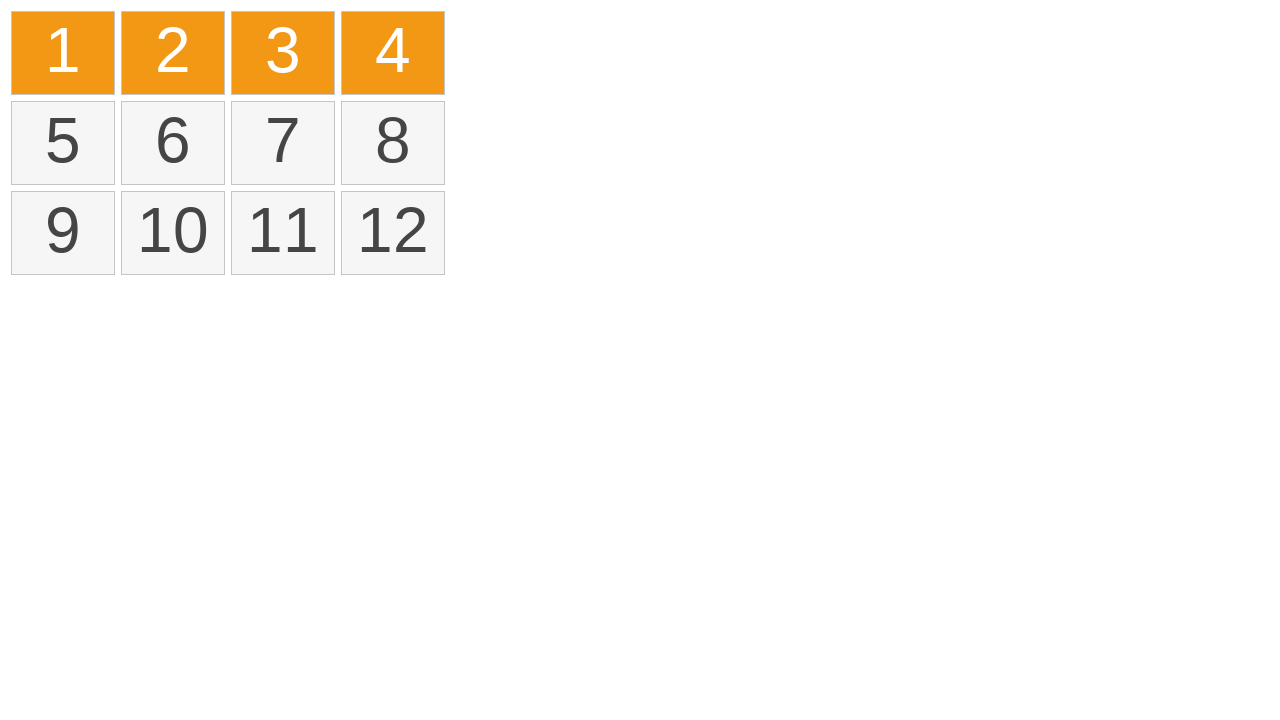

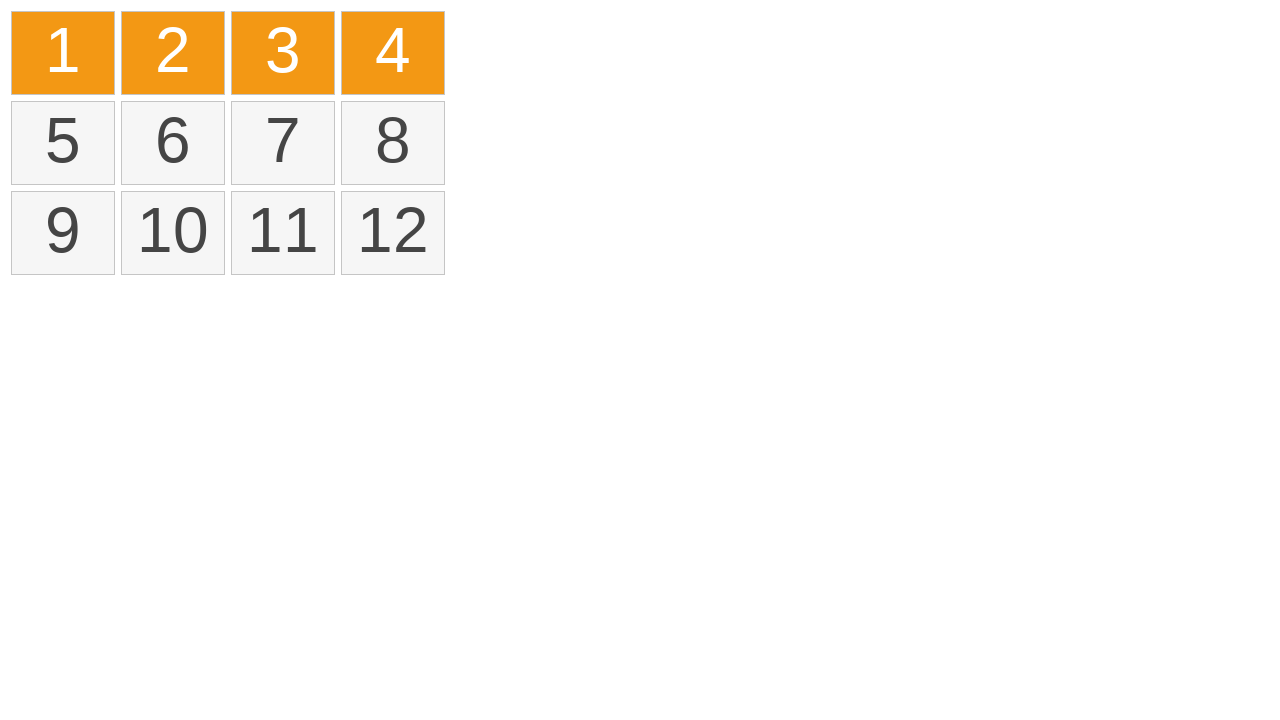